Submits a URL and email address to Boitho's "Add Your Link" form

Starting URL: http://boitho.com/addyourlink.htm.en

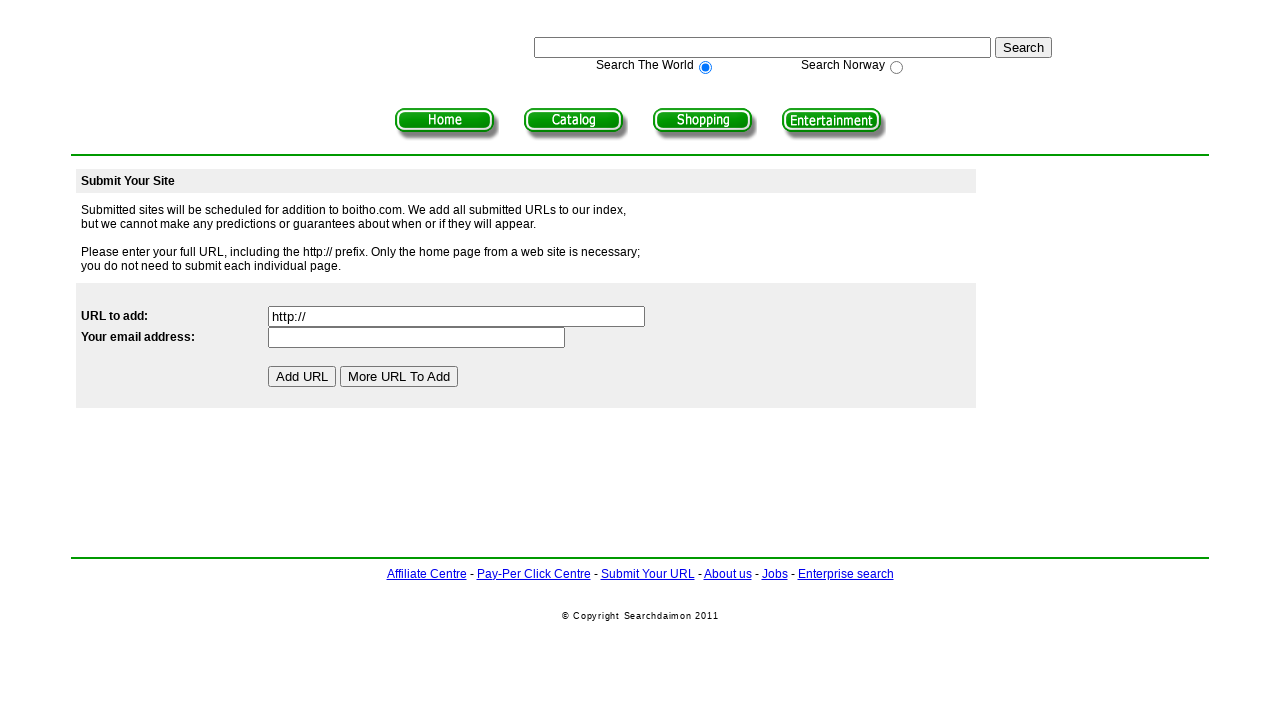

Filled URL field with 'https://example-site.com' on input[name='url']
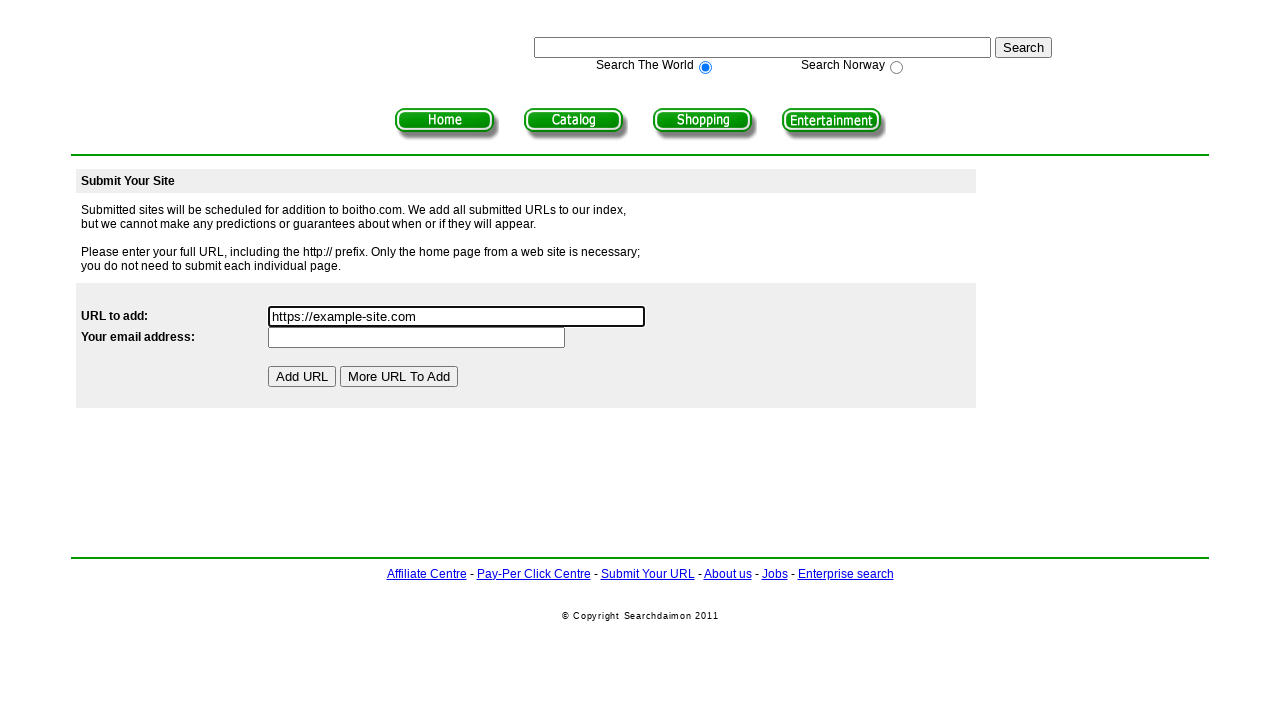

Filled email field with 'user123@example.com' on input[name='mail']
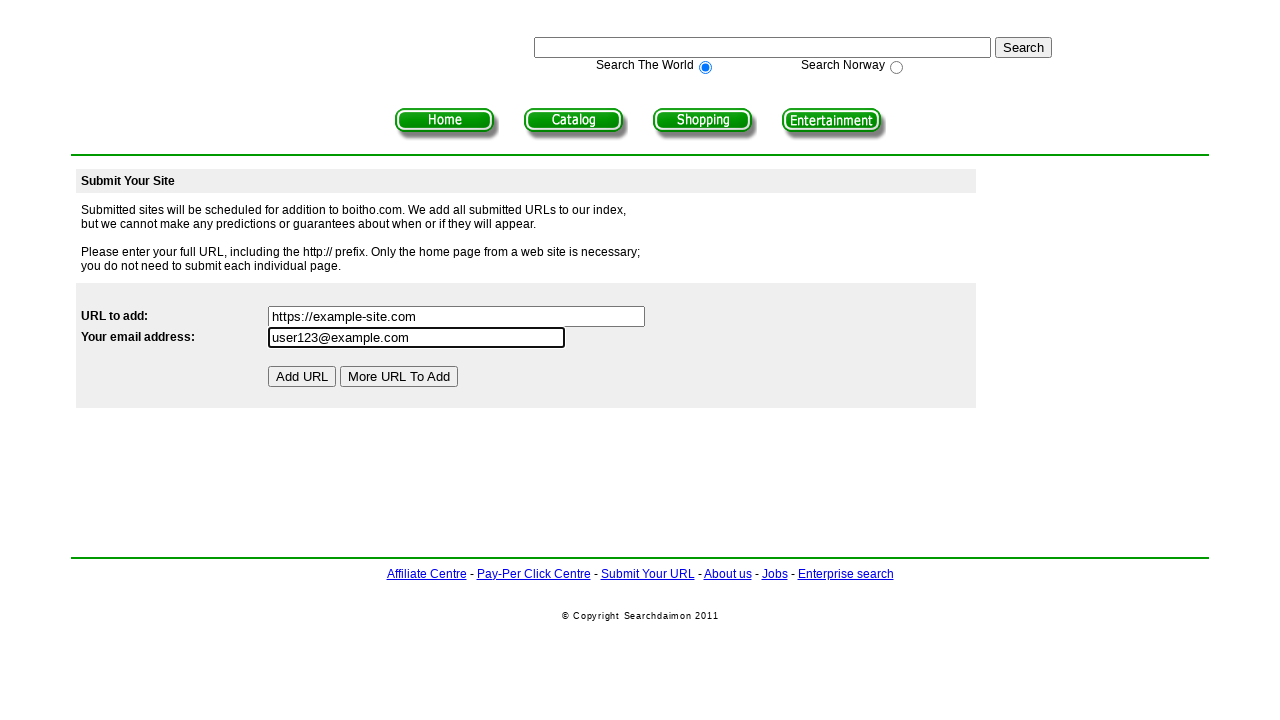

Clicked Submit button to submit the form at (302, 376) on input[name='Submit2']
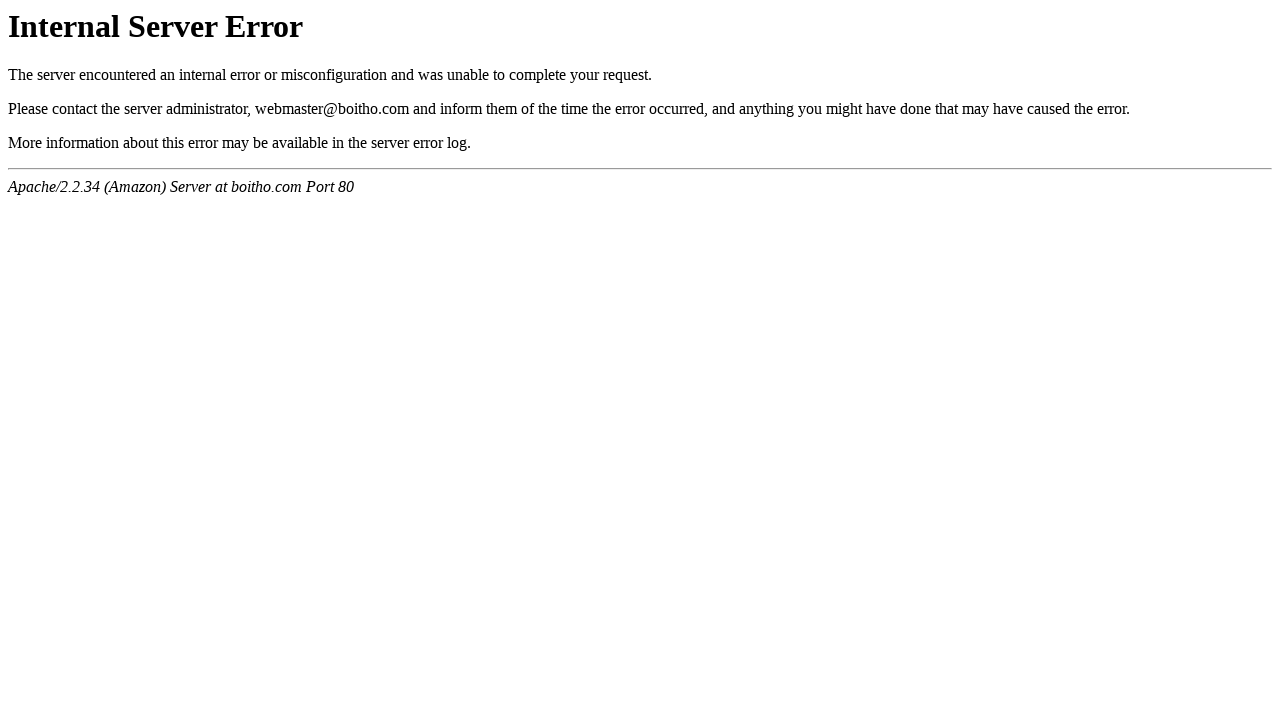

Waited 4 seconds for form submission to process
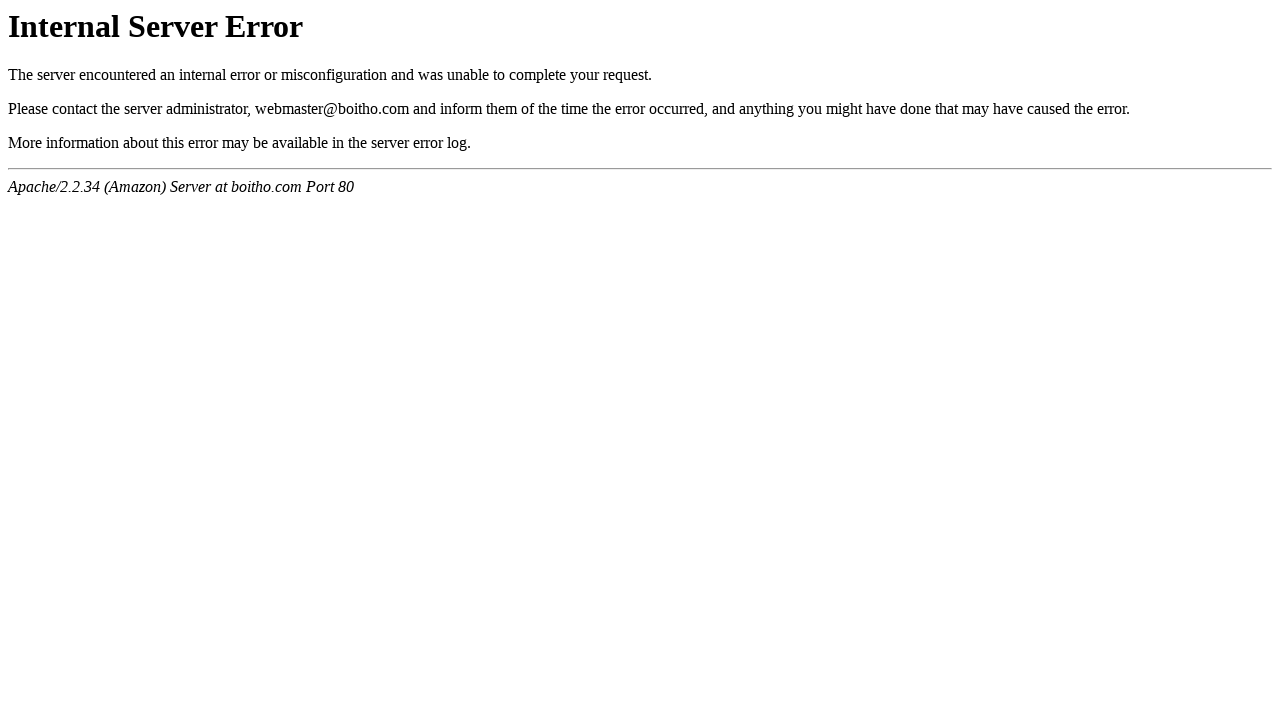

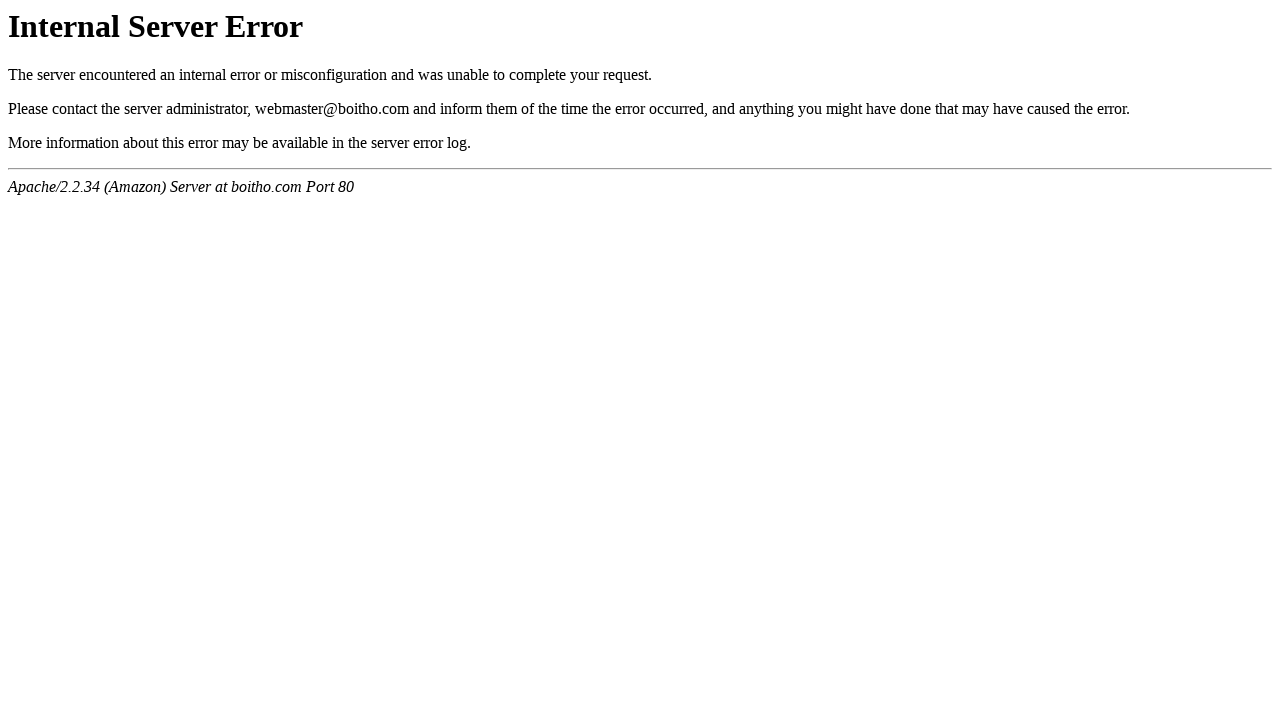